Tests double-click and right-click (context click) functionality on a button, verifying that each click type is properly registered by checking the displayed click counts.

Starting URL: https://menonparik.github.io/double-click-tester/

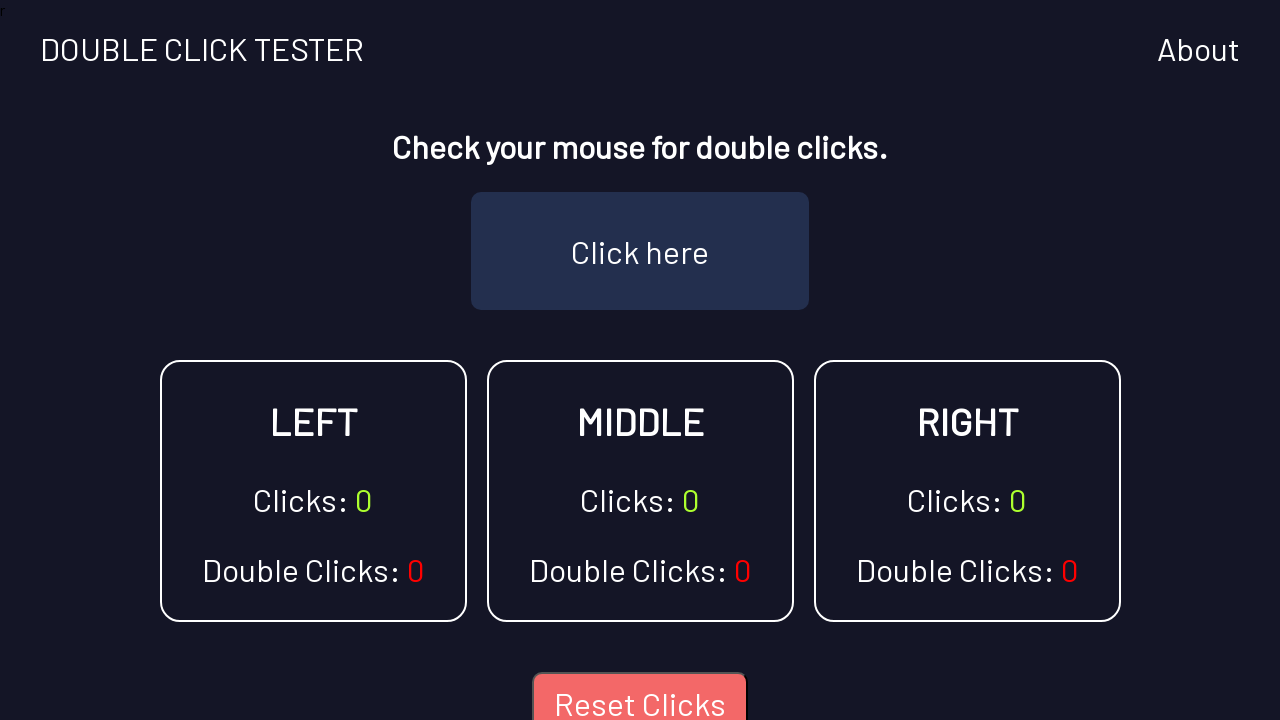

Located the click button element
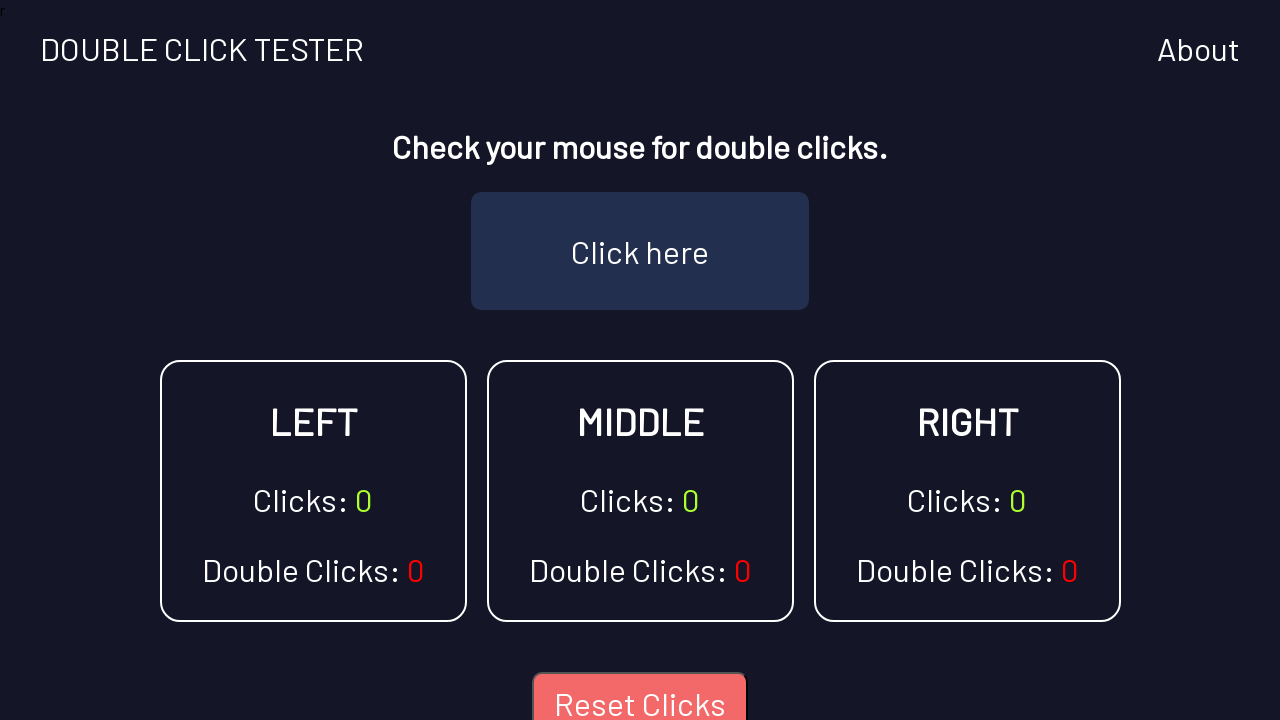

Performed double-click on the button at (640, 251) on xpath=//button[@id="click"]
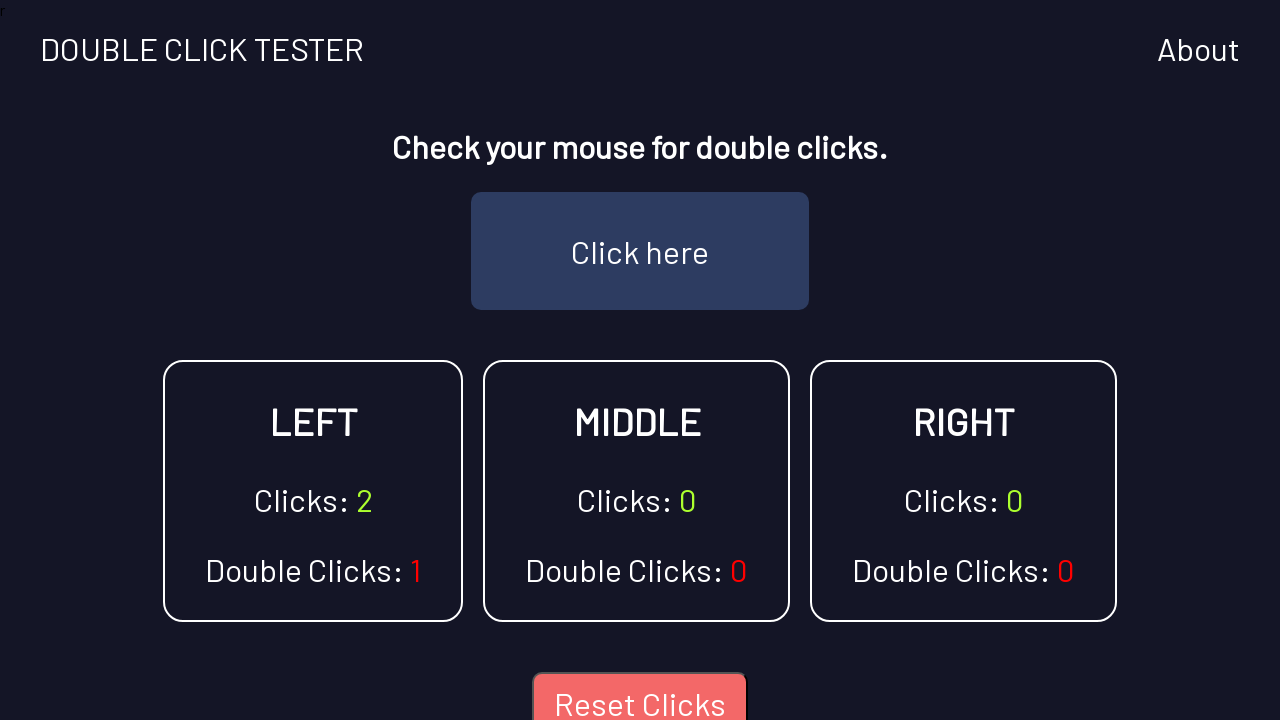

Double-click counter element loaded
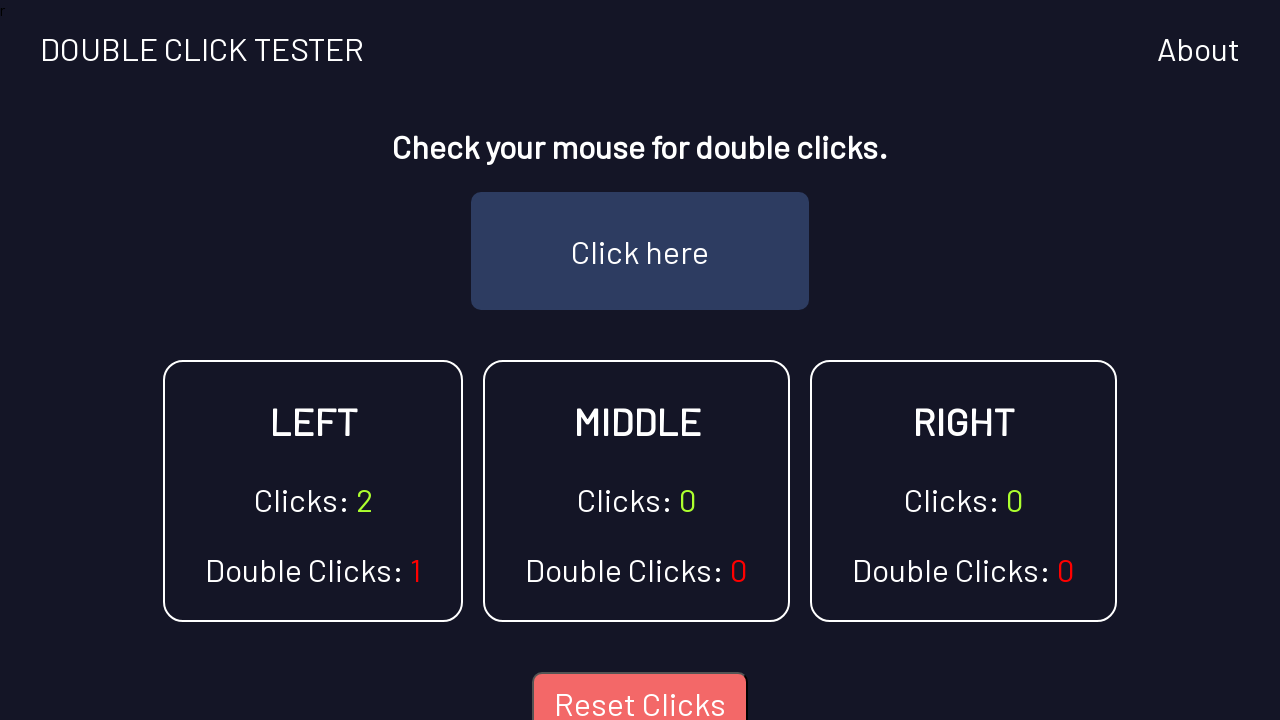

Retrieved double-click count: 1
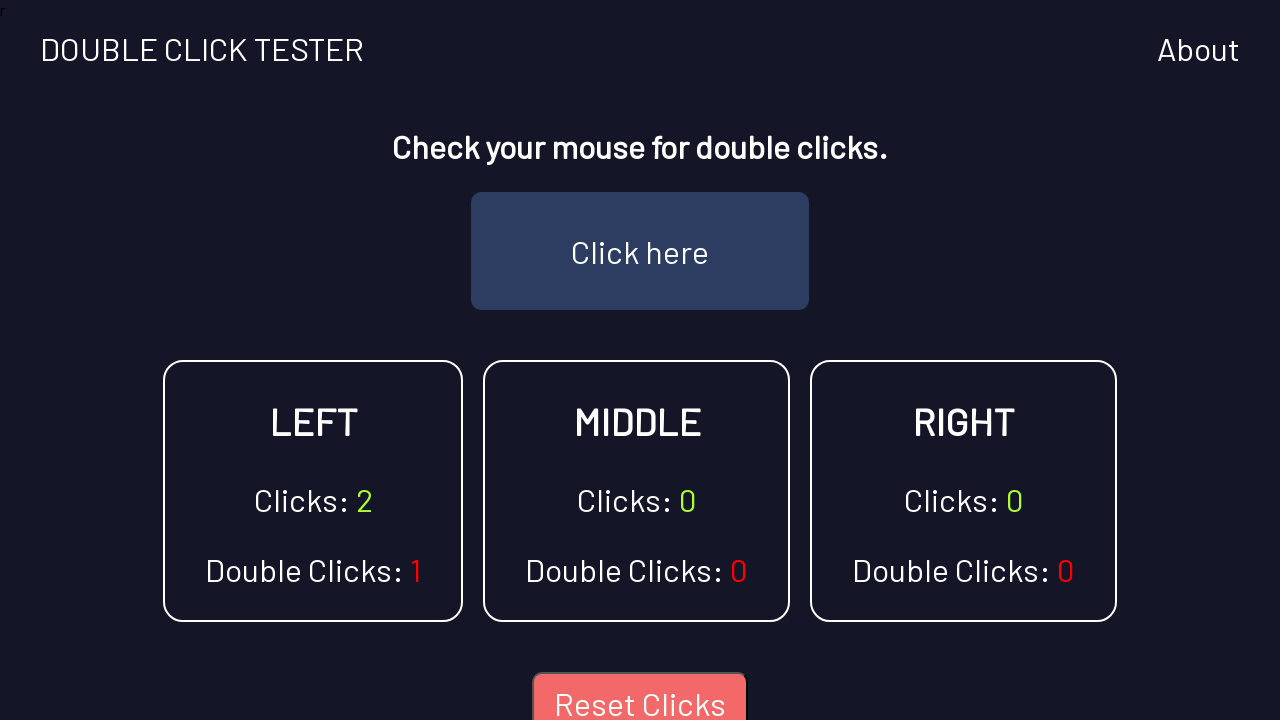

Verified double-click count is 1
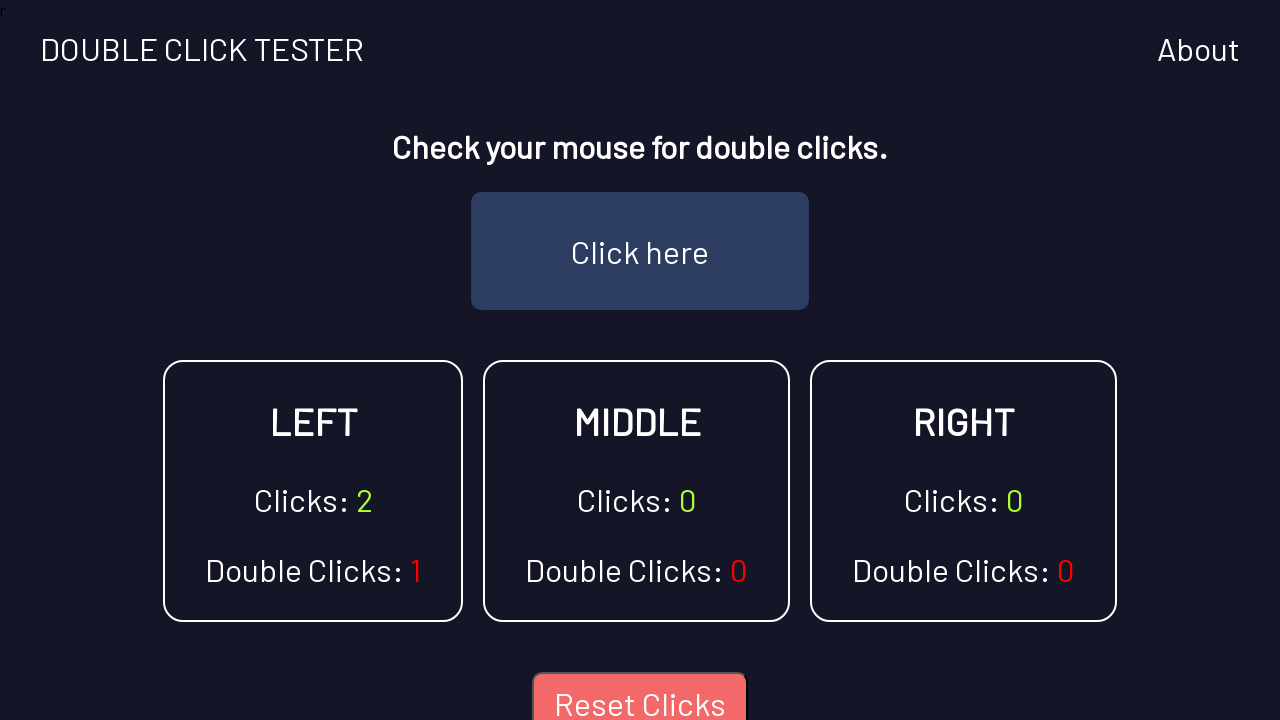

Performed right-click (context click) on the button at (640, 251) on xpath=//button[@id="click"]
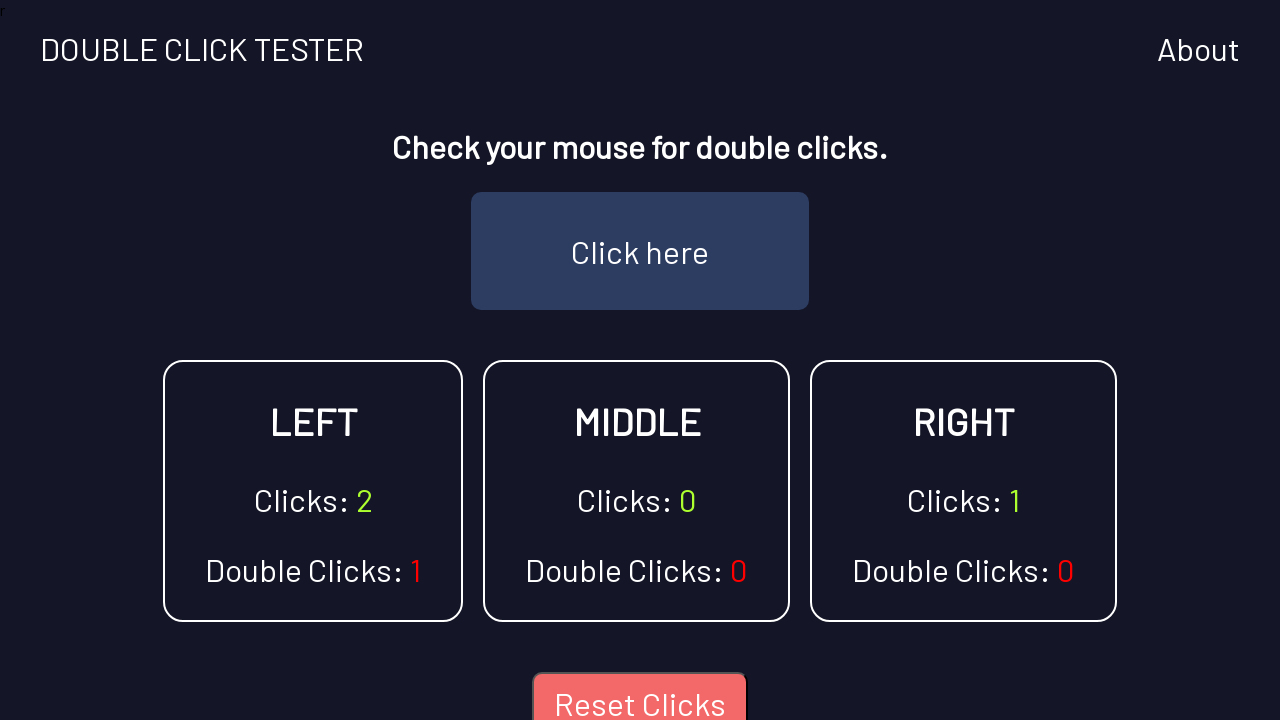

Right-click counter element loaded
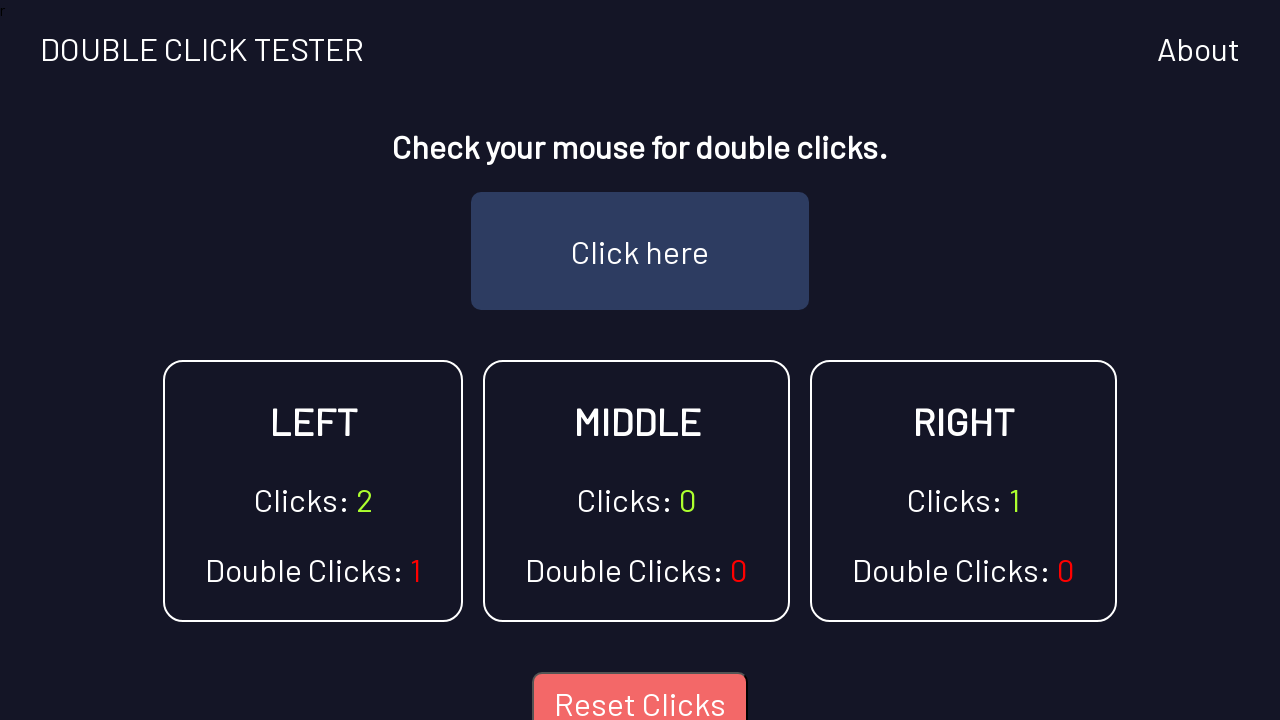

Retrieved right-click count: 1
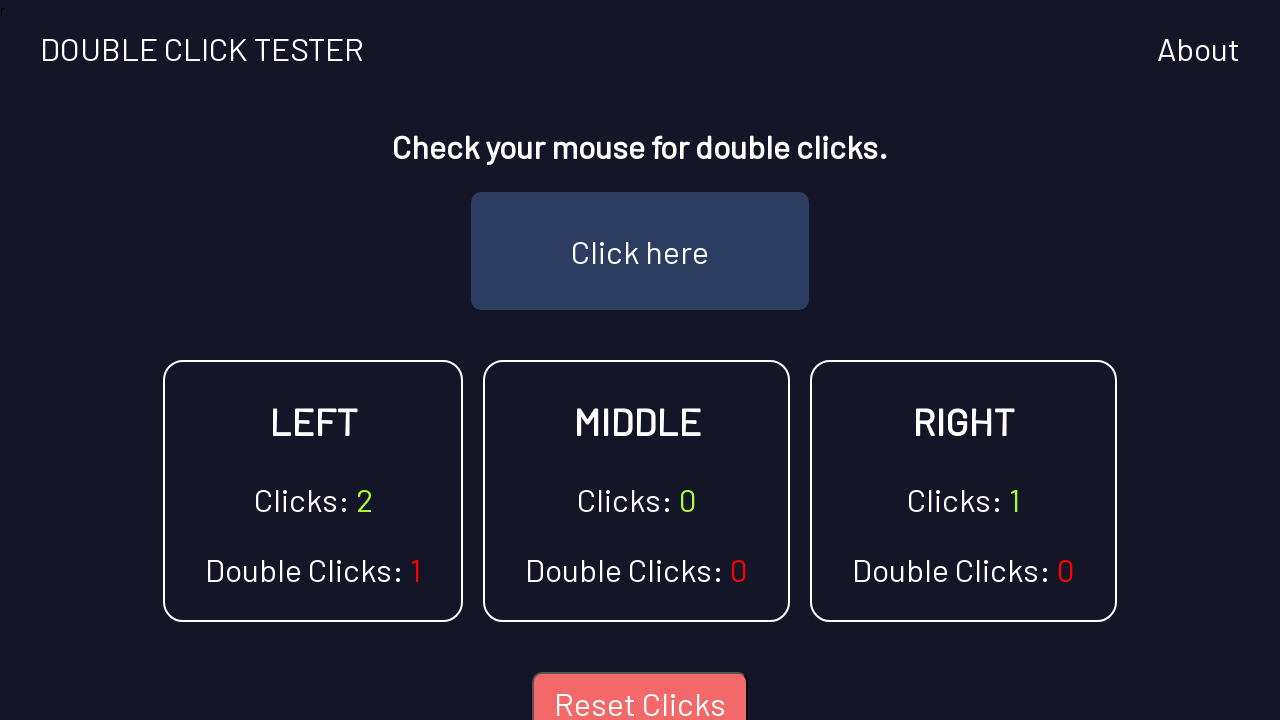

Verified right-click count is 1
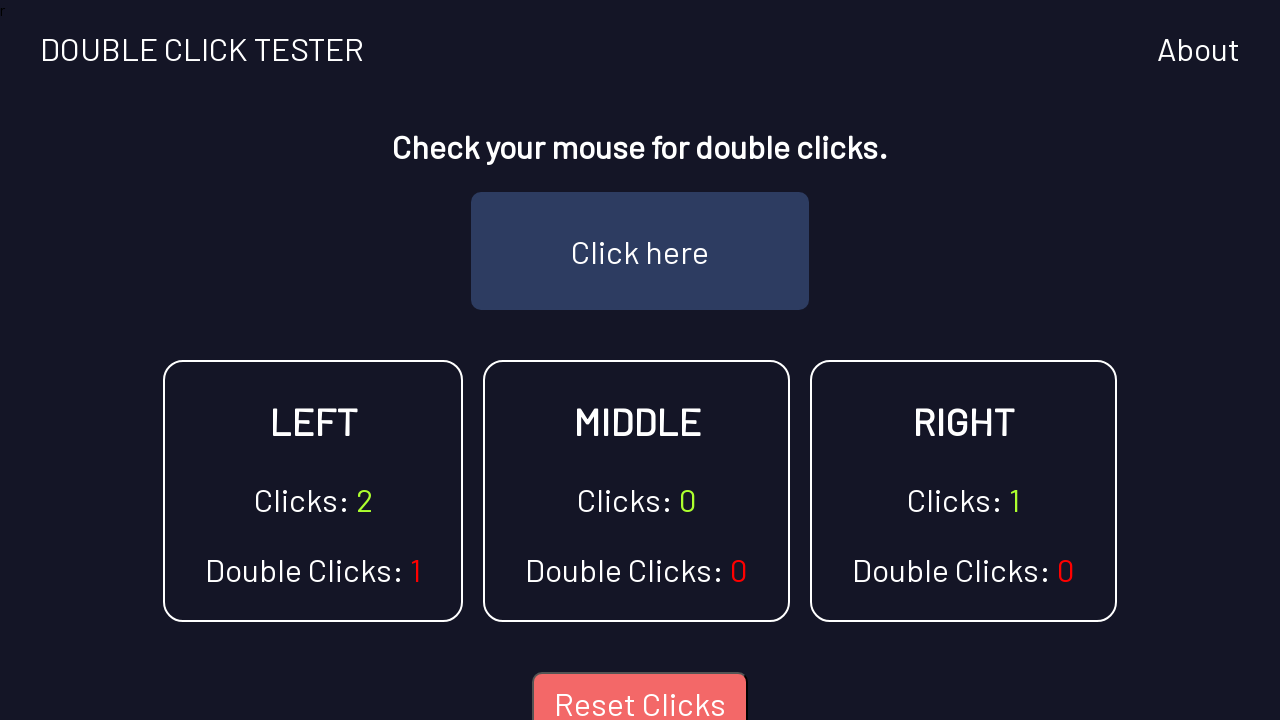

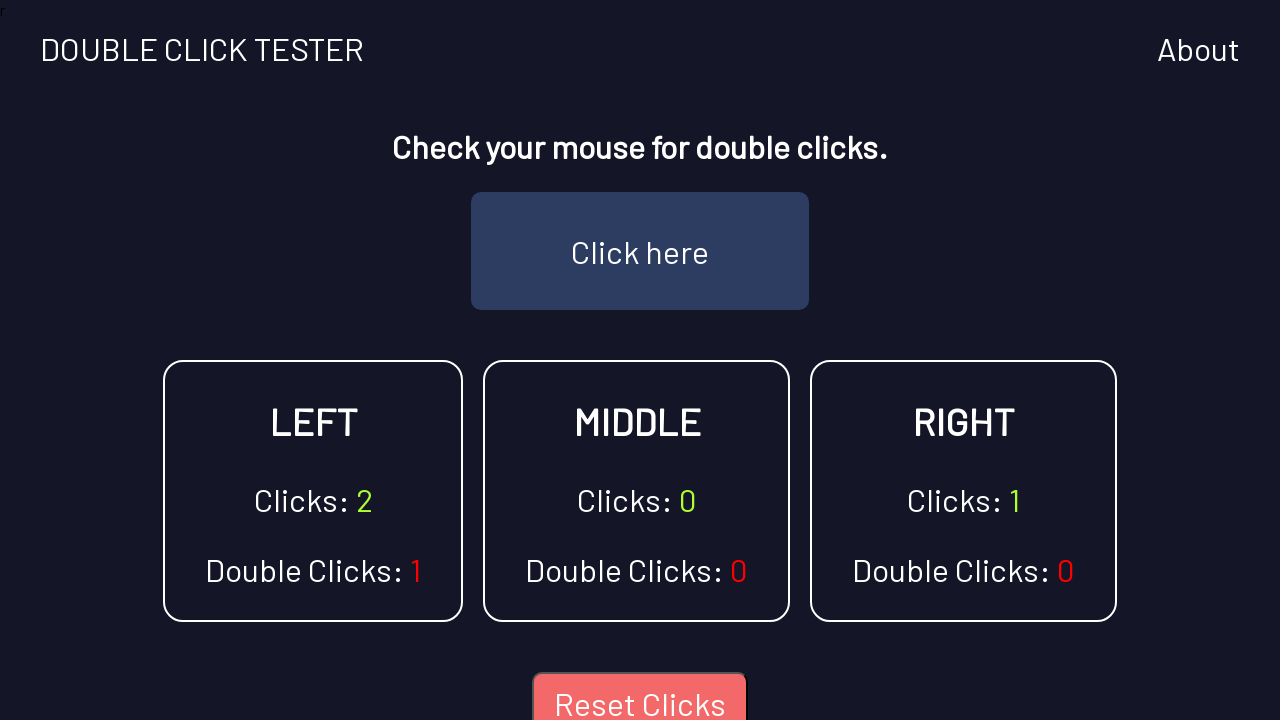